Tests alert handling functionality by clicking buttons to trigger different types of alerts (simple alert and confirm alert) and interacting with them

Starting URL: http://demo.automationtesting.in/Alerts.html

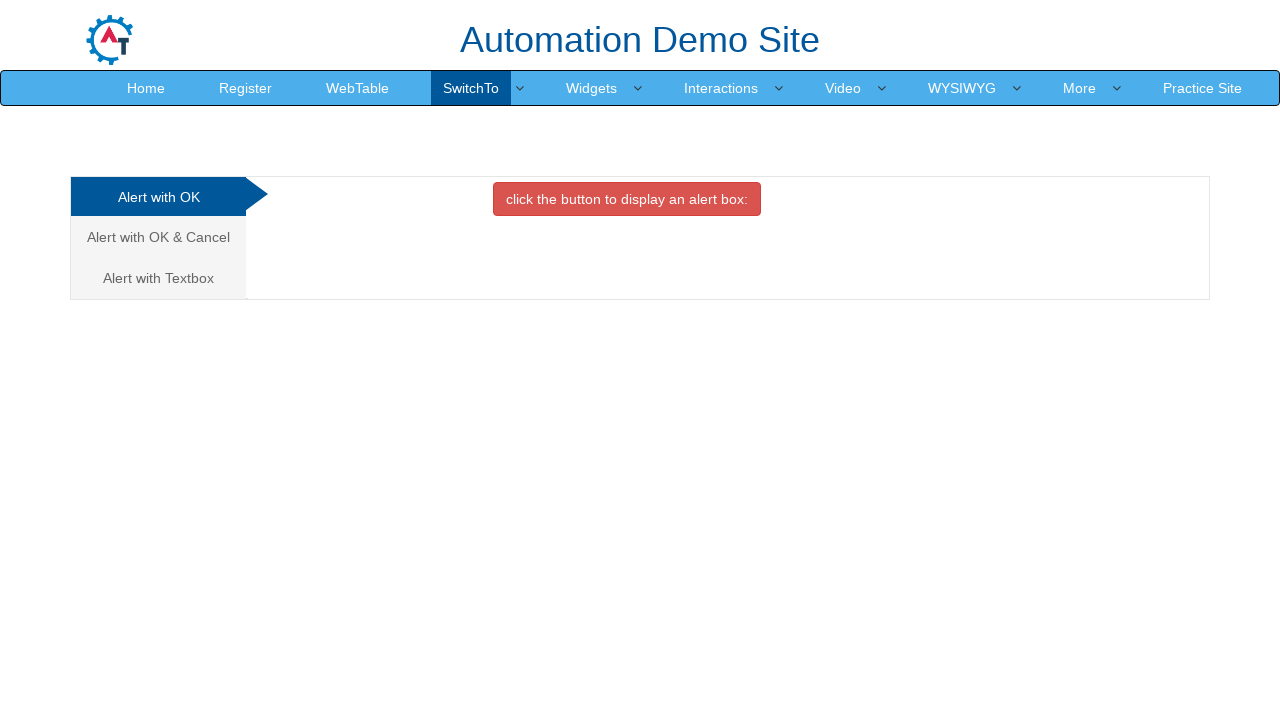

Clicked button to display simple alert at (627, 199) on button[onclick='alertbox()']
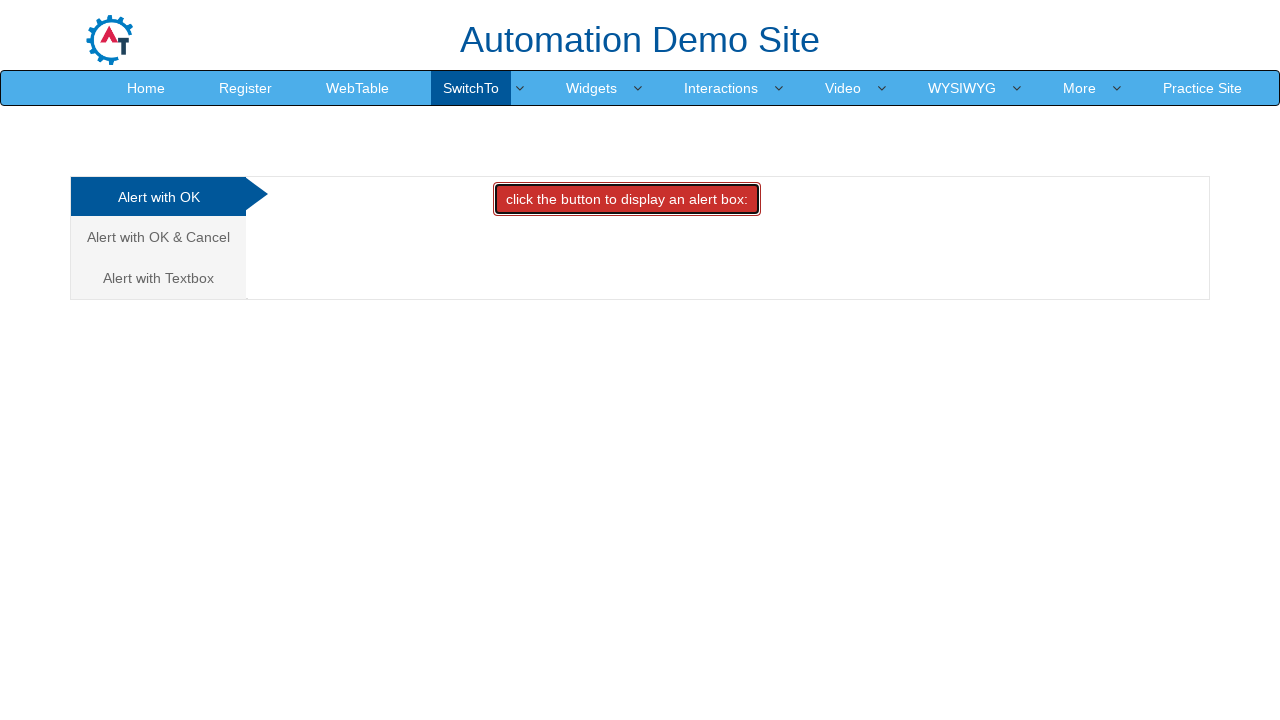

Set up dialog handler to accept alert
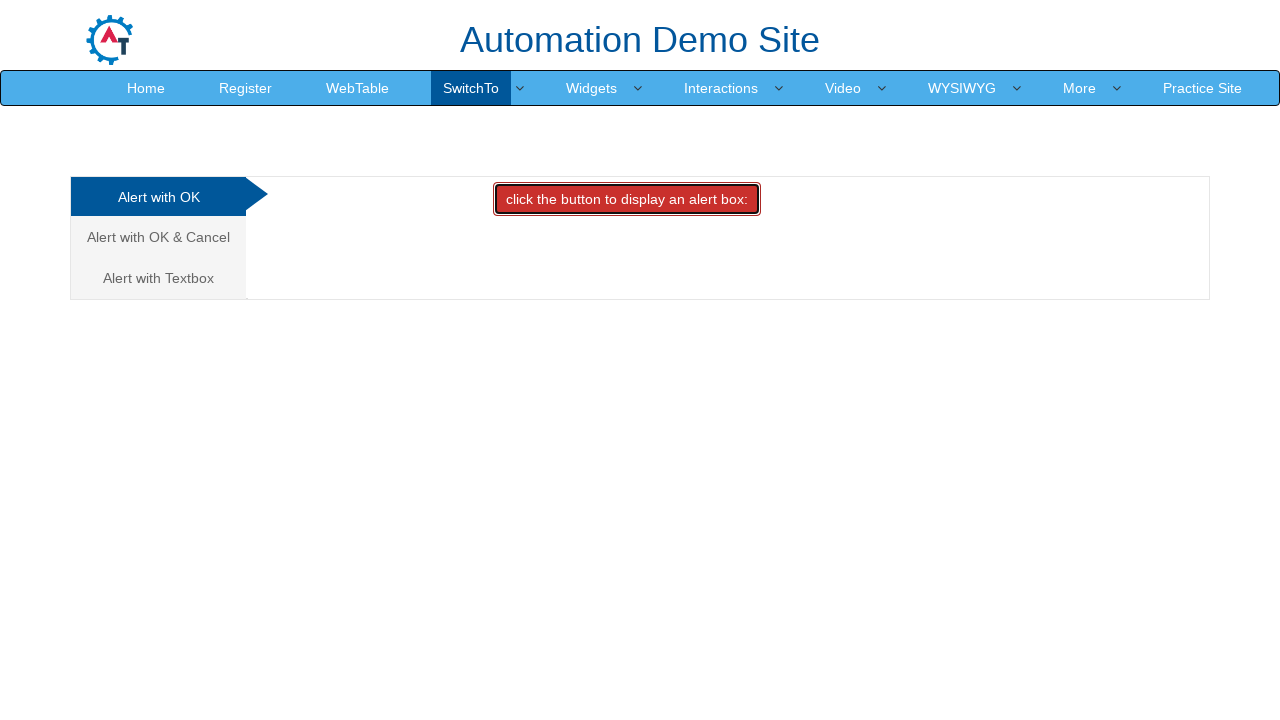

Waited 3 seconds for alert to be processed
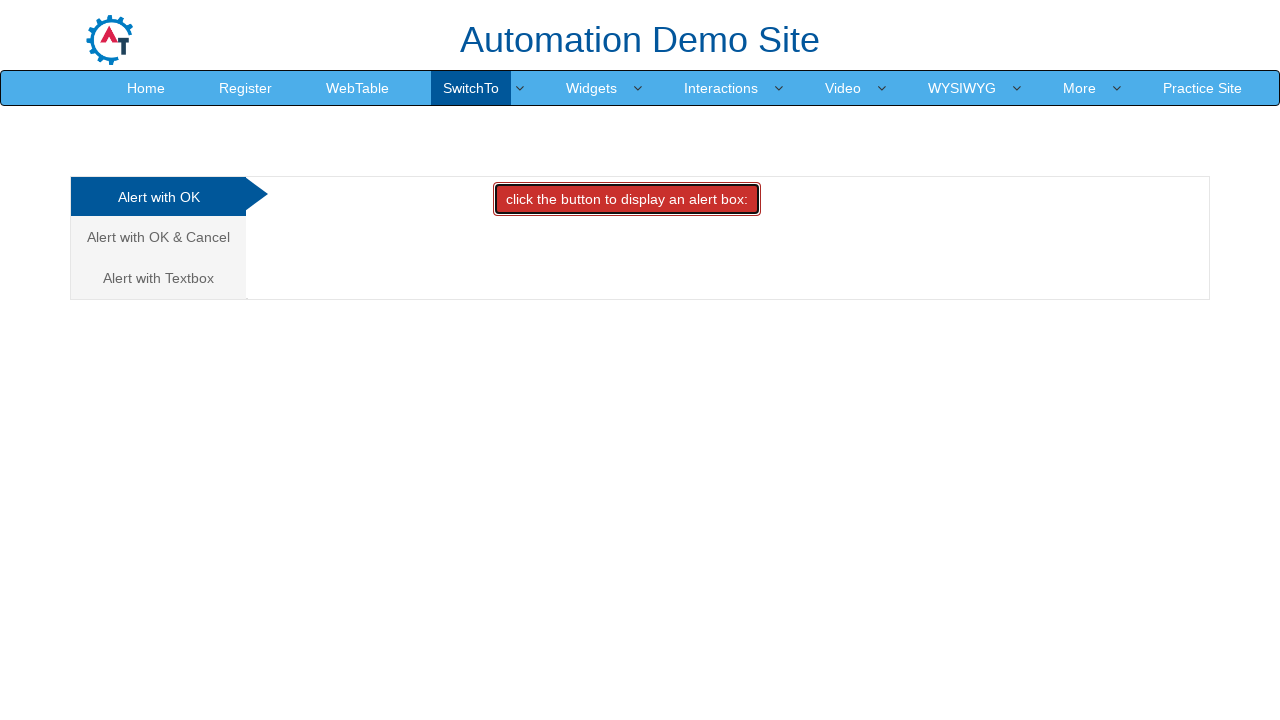

Clicked on 'Alert with OK & Cancel' tab at (158, 237) on (//*[@class='analystic'])[2]
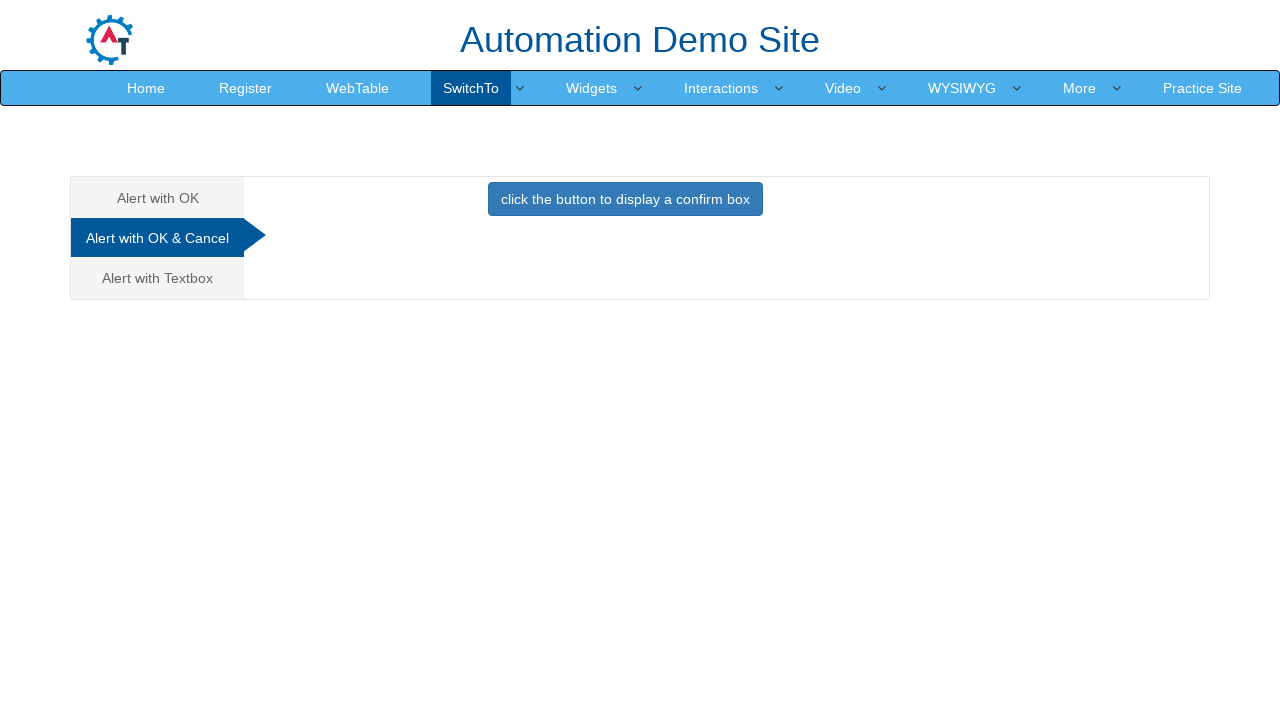

Clicked button to display confirm box at (625, 199) on xpath=//*[@class='btn btn-primary']
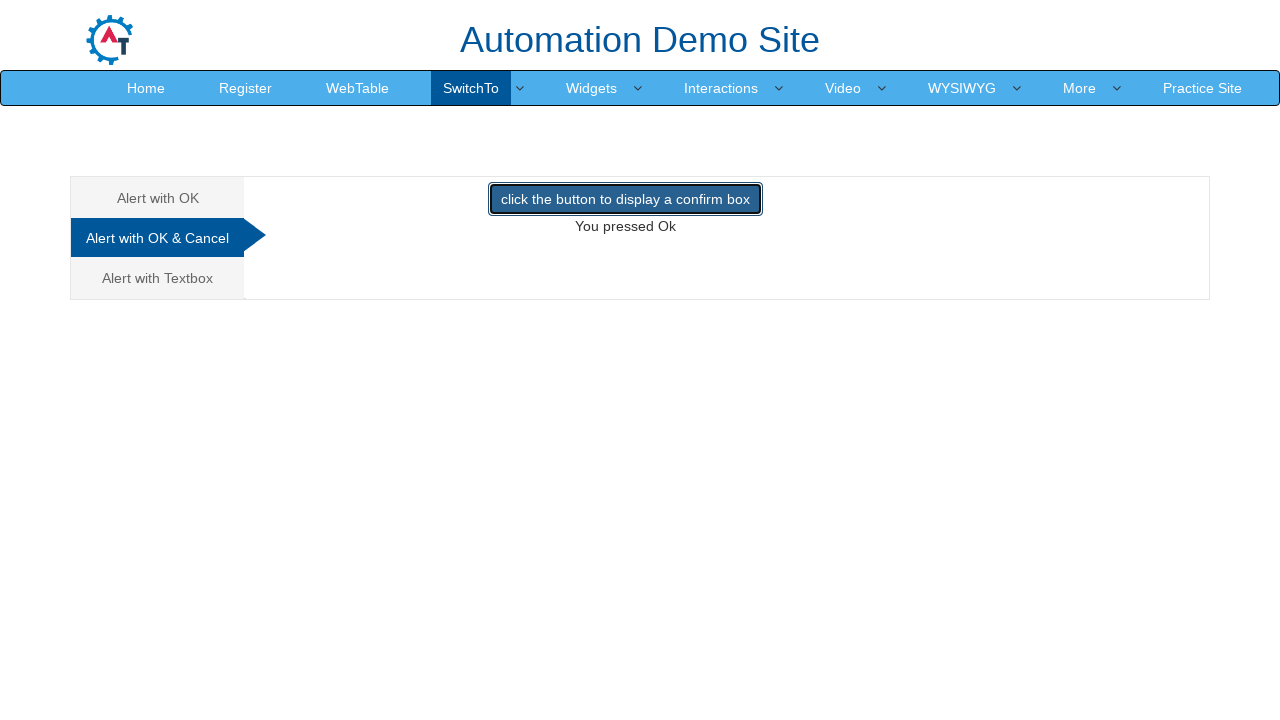

Set up dialog handler to dismiss confirm alert
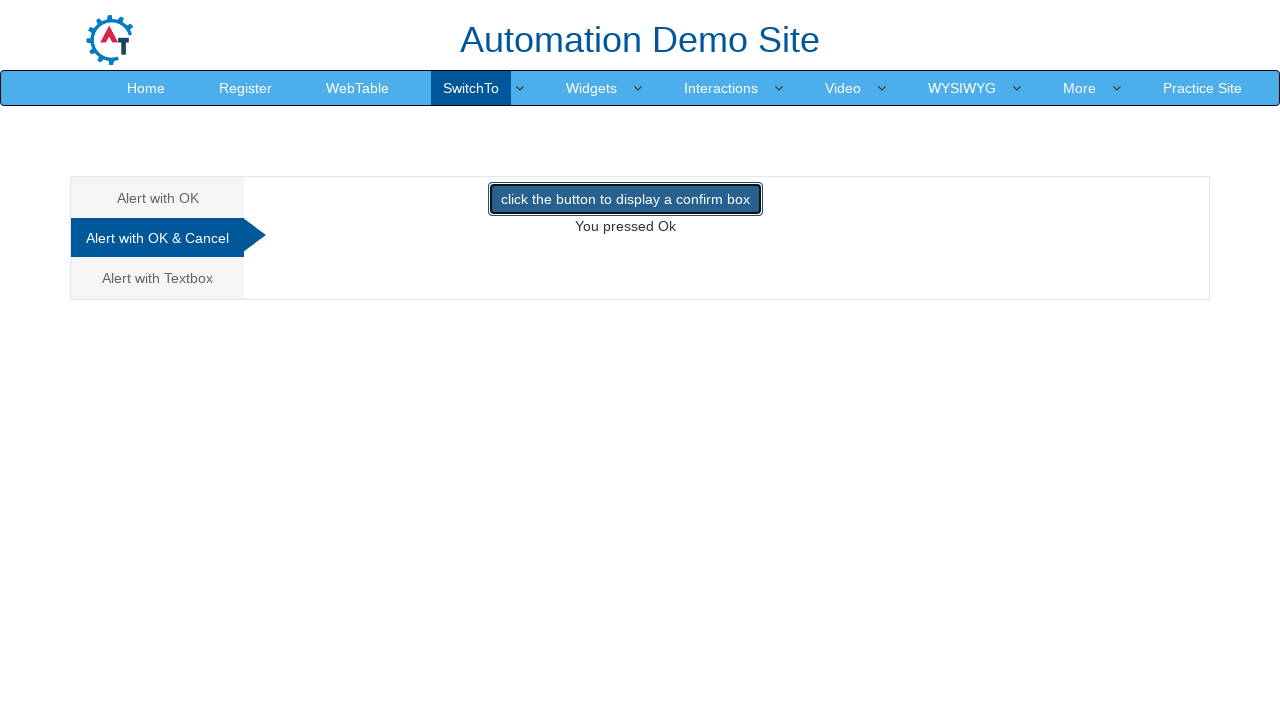

Waited 3 seconds for confirm alert to be processed
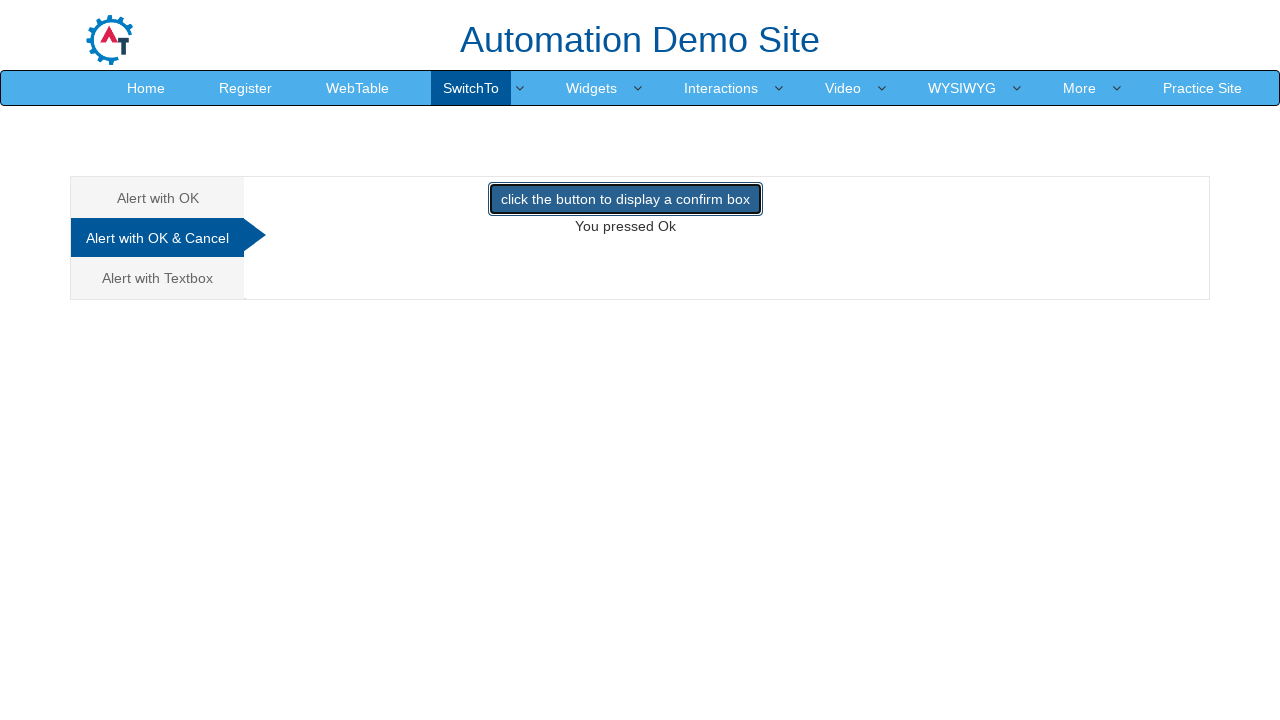

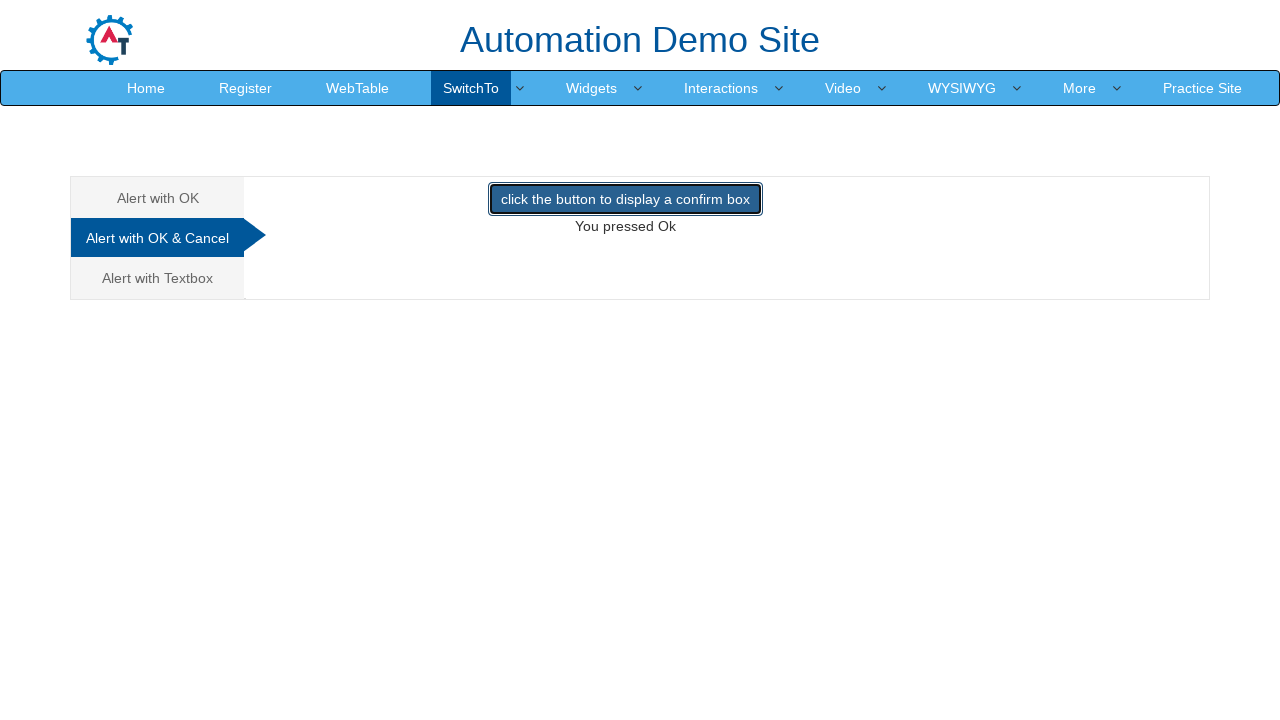